Tests the jQuery UI autocomplete functionality by typing in the input field and clicking on an autocomplete suggestion

Starting URL: https://jqueryui.com/autocomplete/

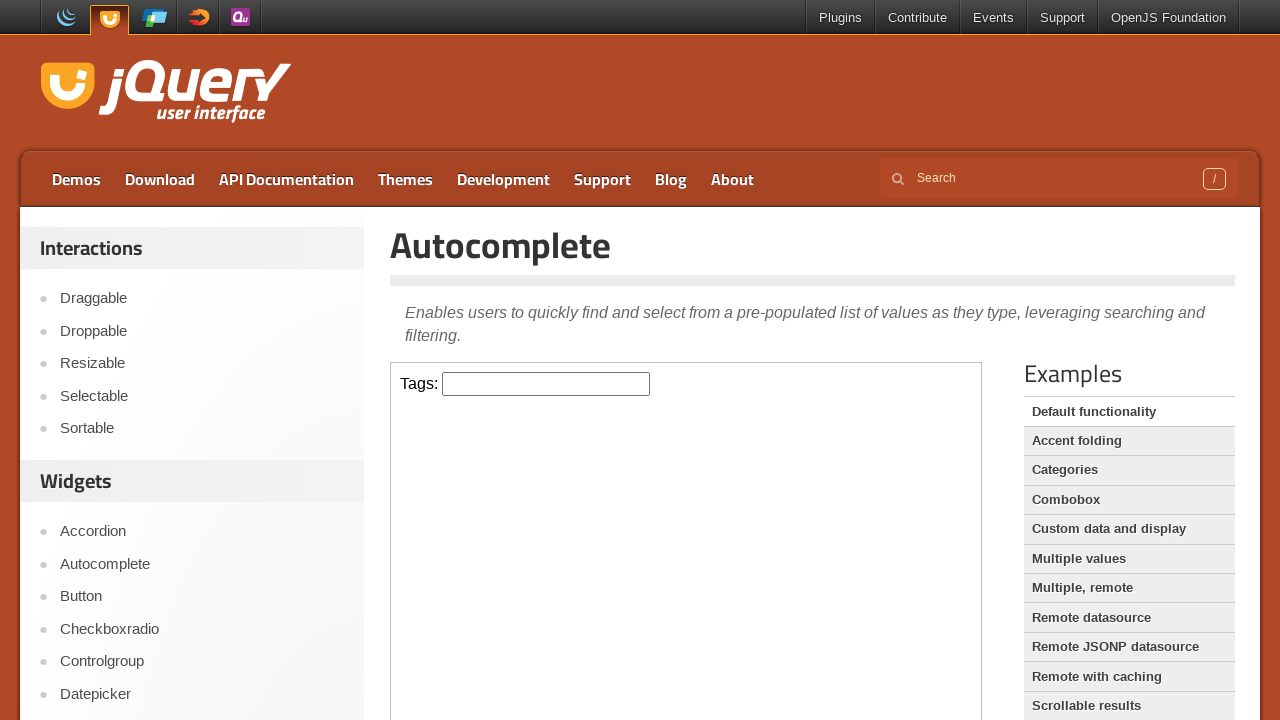

Located demo iframe
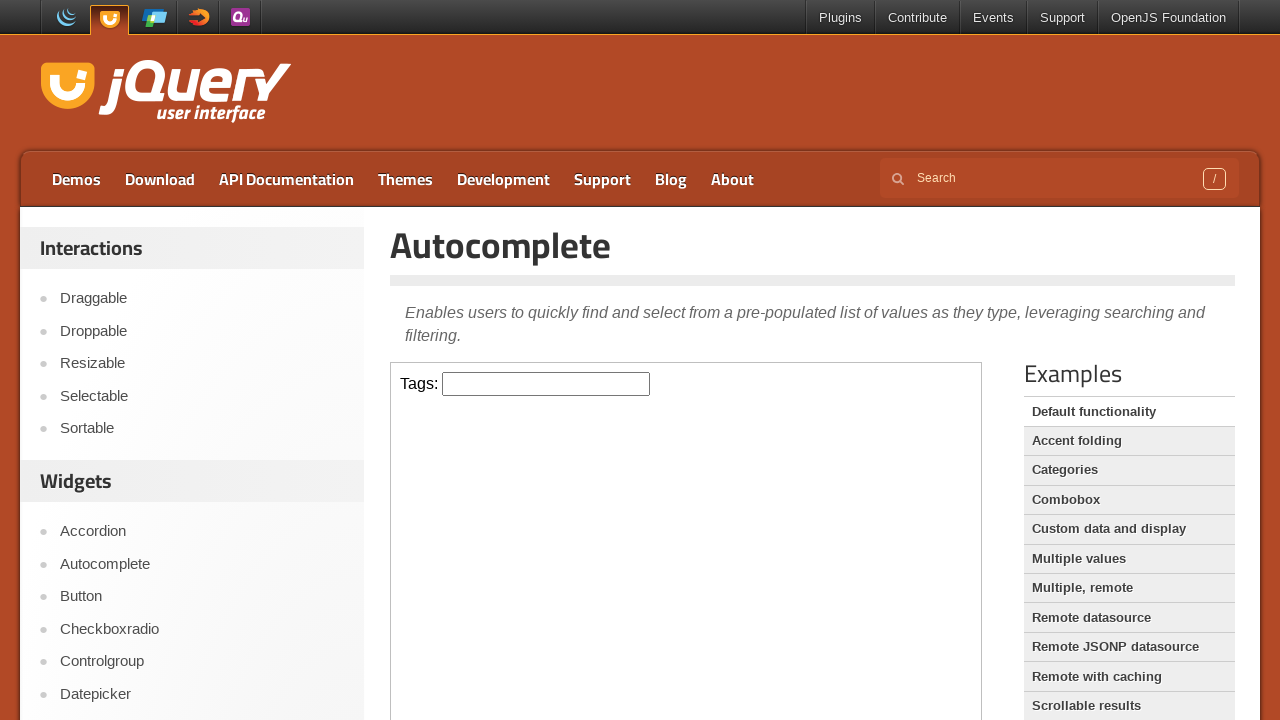

Located autocomplete input field
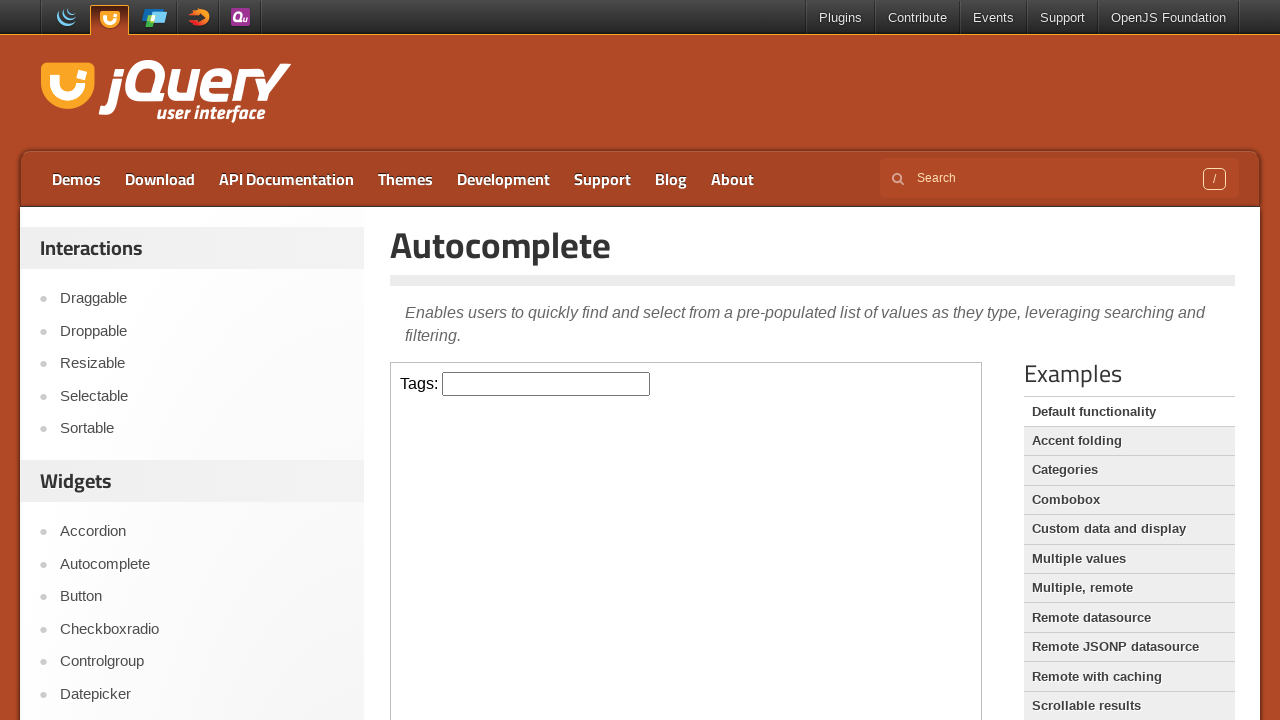

Clicked on autocomplete input field at (546, 384) on iframe.demo-frame >> internal:control=enter-frame >> #tags
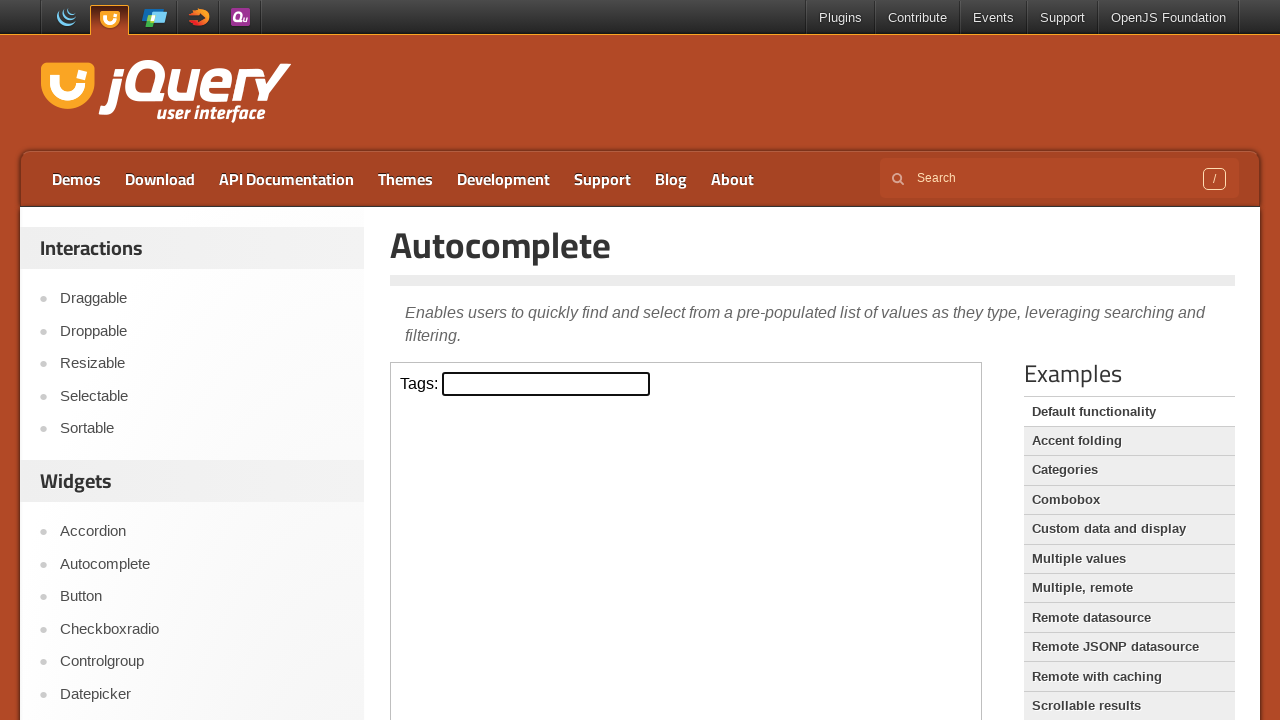

Selected all text in input field on iframe.demo-frame >> internal:control=enter-frame >> #tags
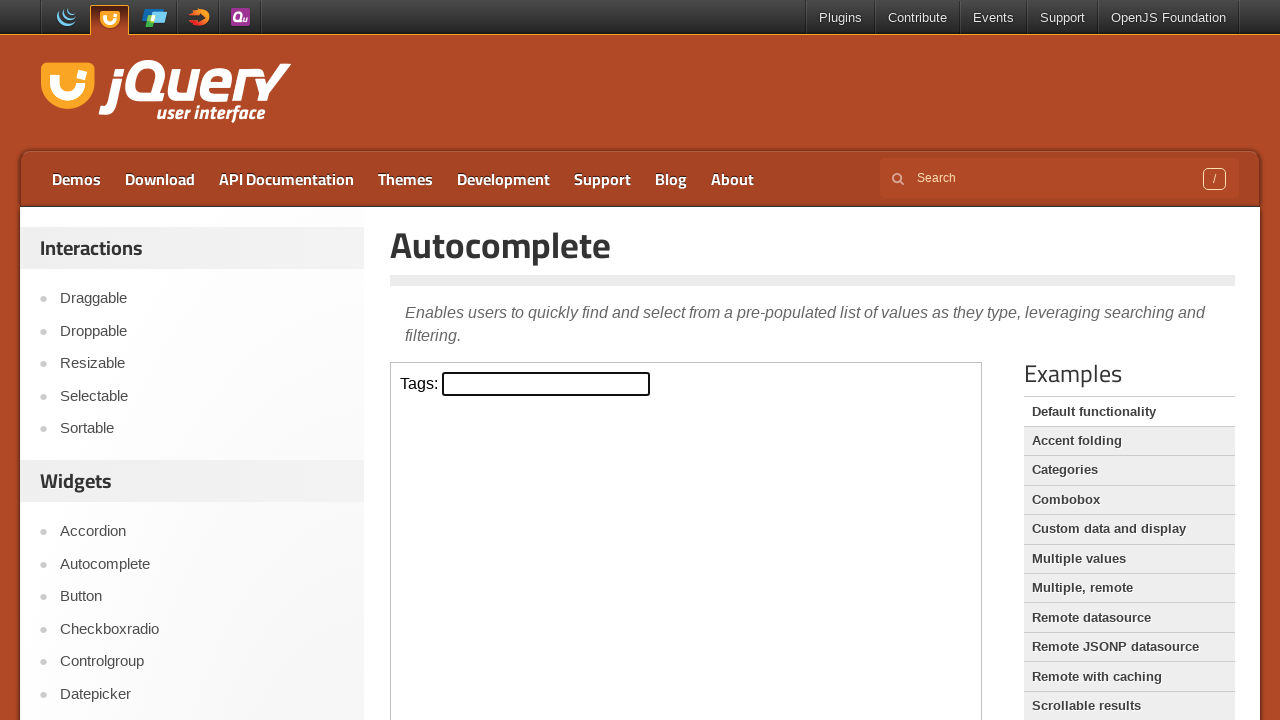

Typed 'py' in autocomplete input field on iframe.demo-frame >> internal:control=enter-frame >> #tags
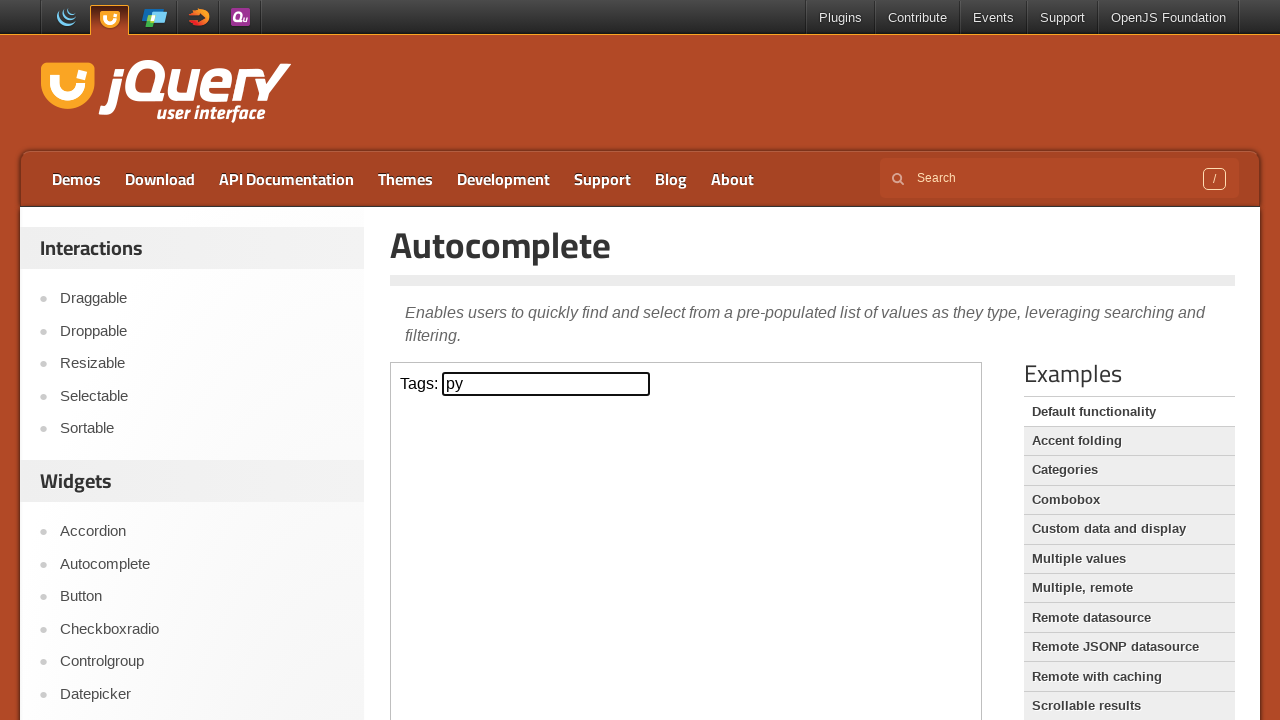

Autocomplete suggestion dropdown became visible
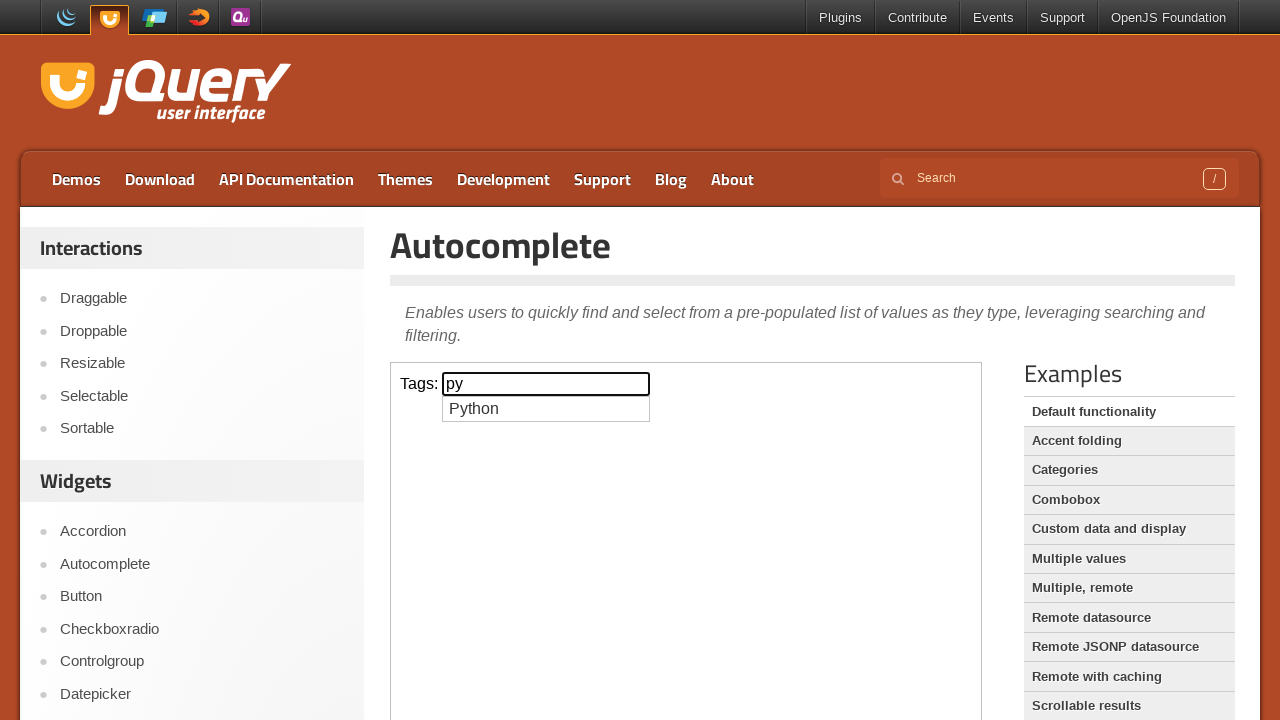

Clicked on autocomplete suggestion dropdown at (546, 409) on iframe.demo-frame >> internal:control=enter-frame >> #ui-id-1
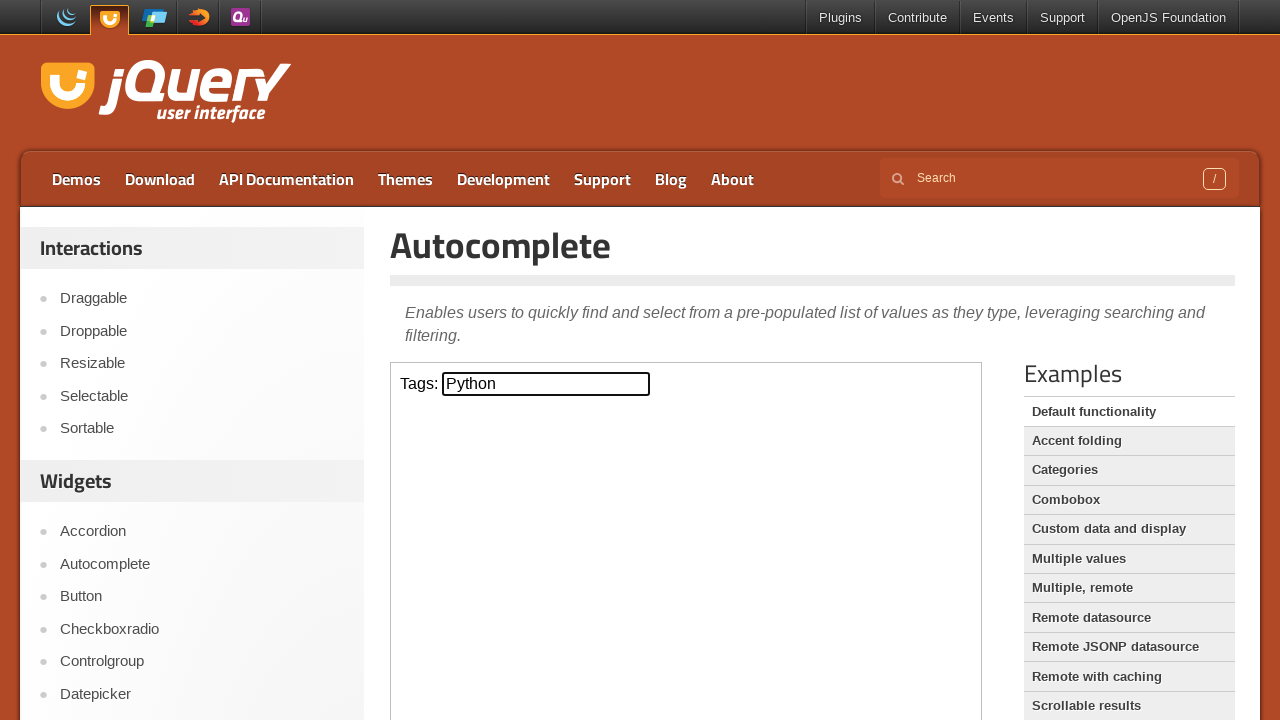

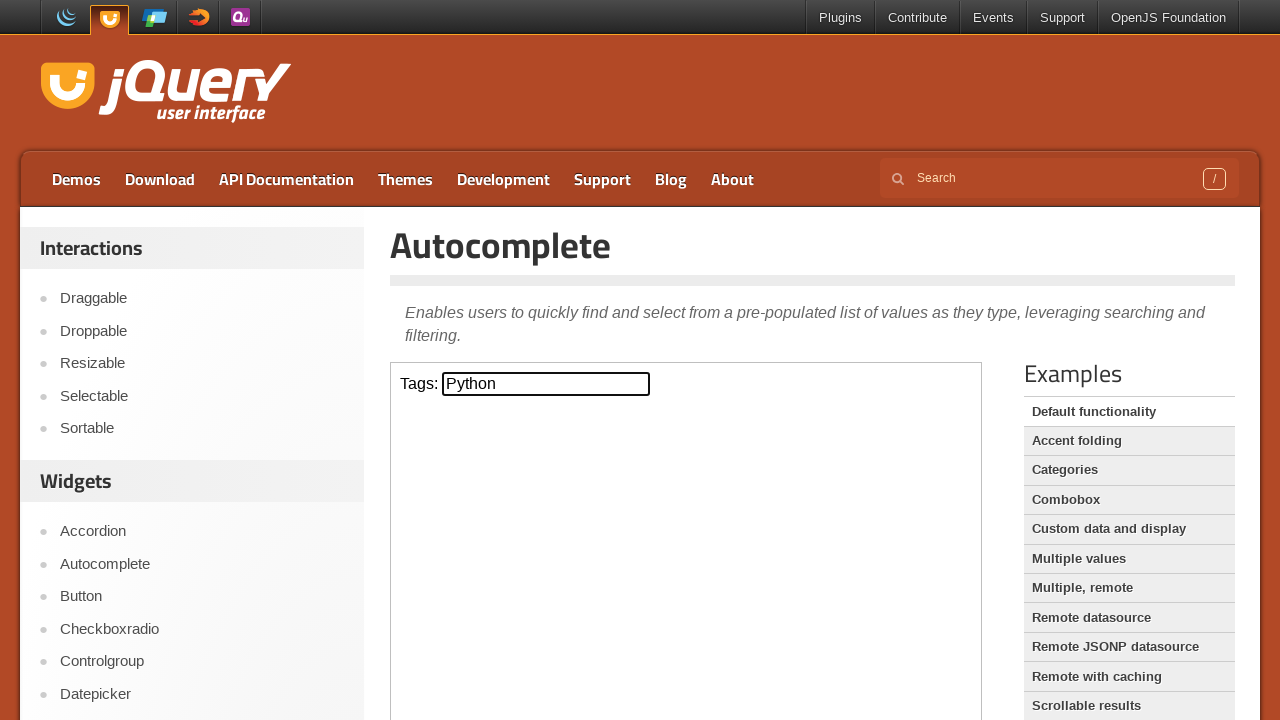